Tests the search functionality on testotomasyonu.com by searching for "dress" and verifying that products are found in the search results.

Starting URL: https://www.testotomasyonu.com

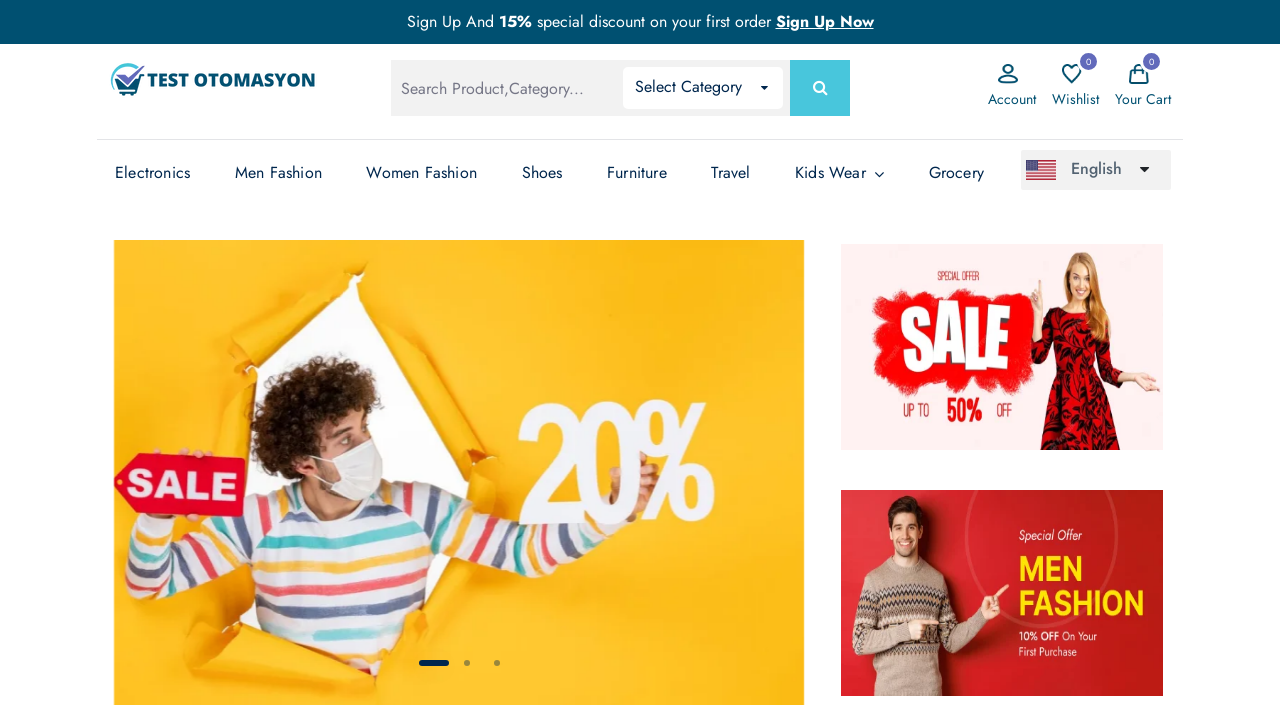

Filled search box with 'dress' on #global-search
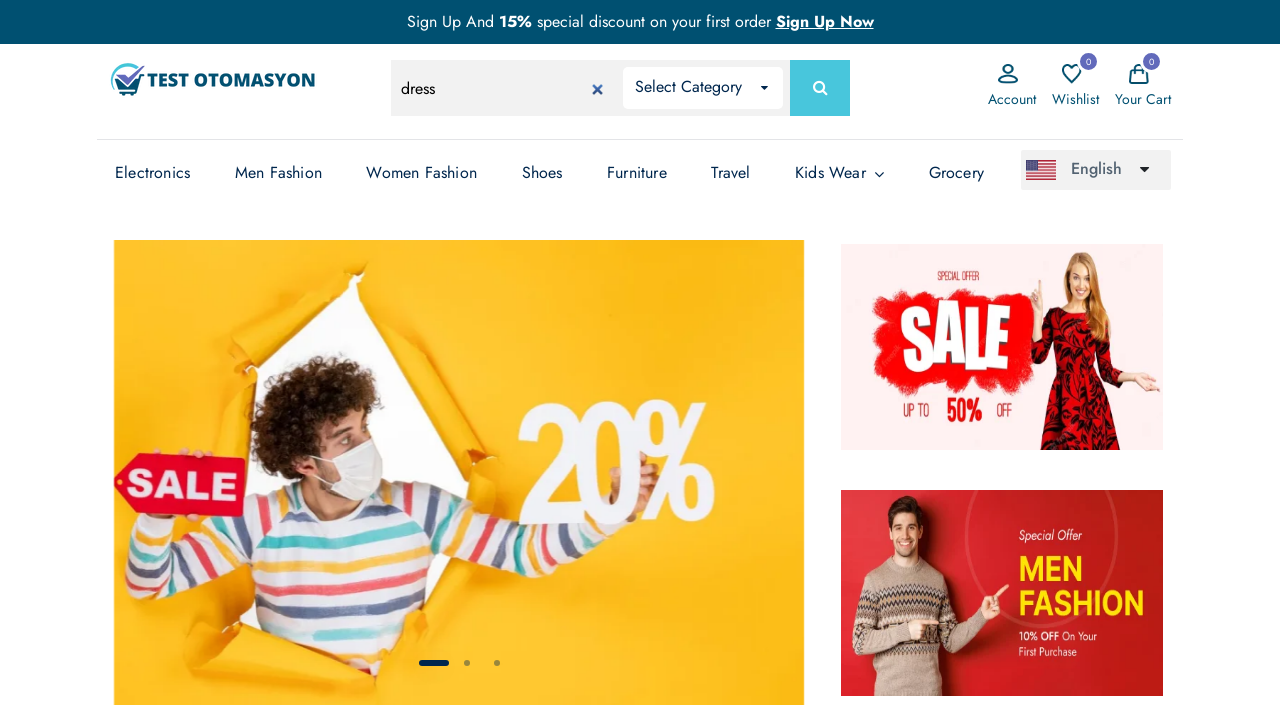

Pressed Enter to submit search query on #global-search
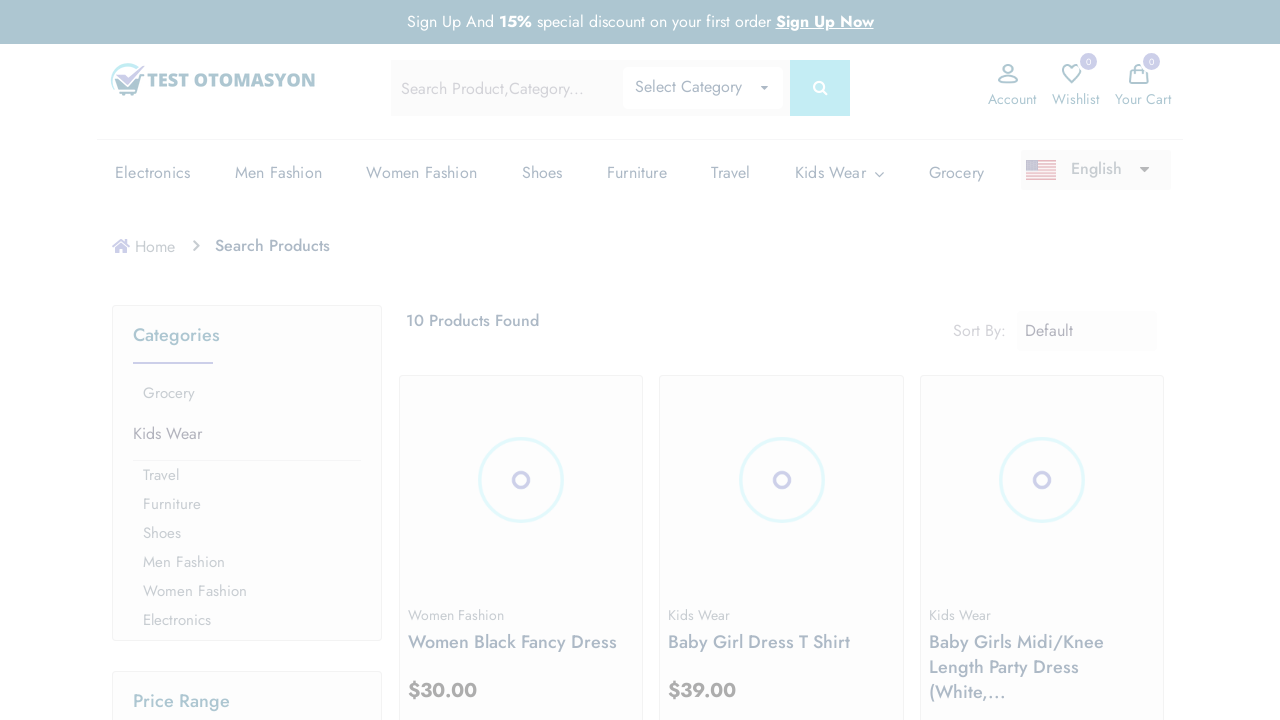

Search results loaded and product count text appeared
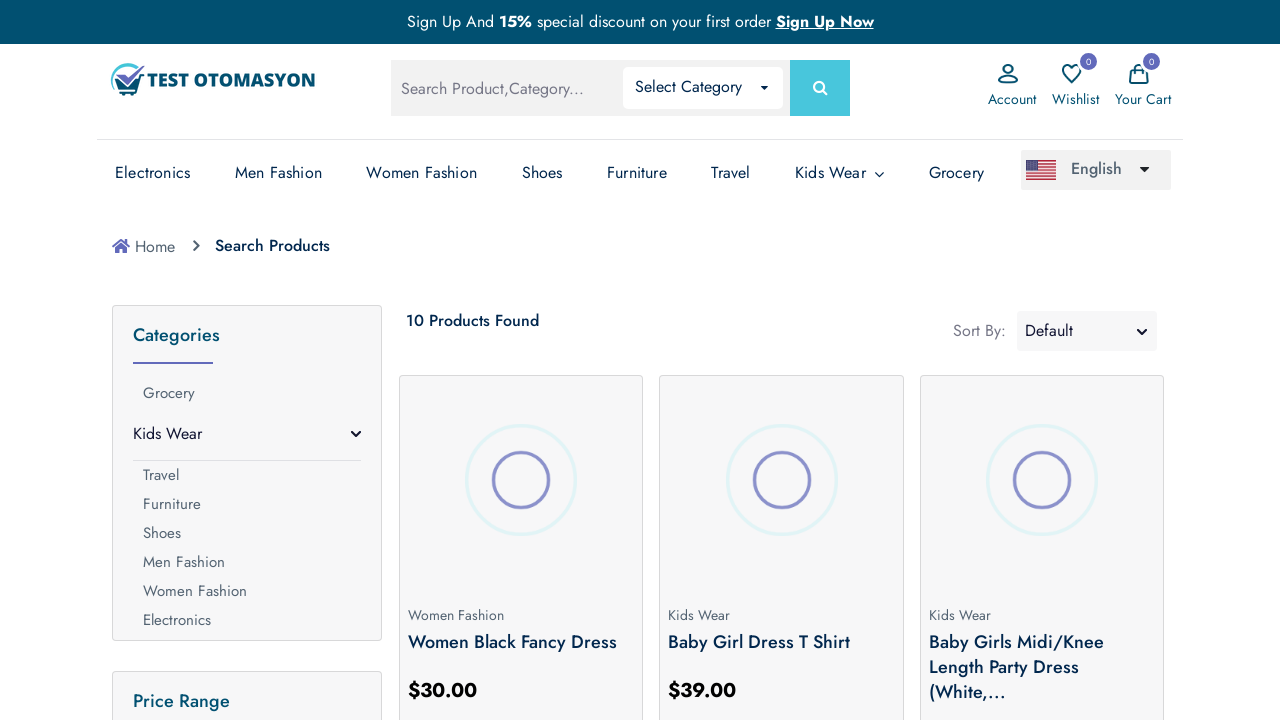

Retrieved product count text: '10 Products Found'
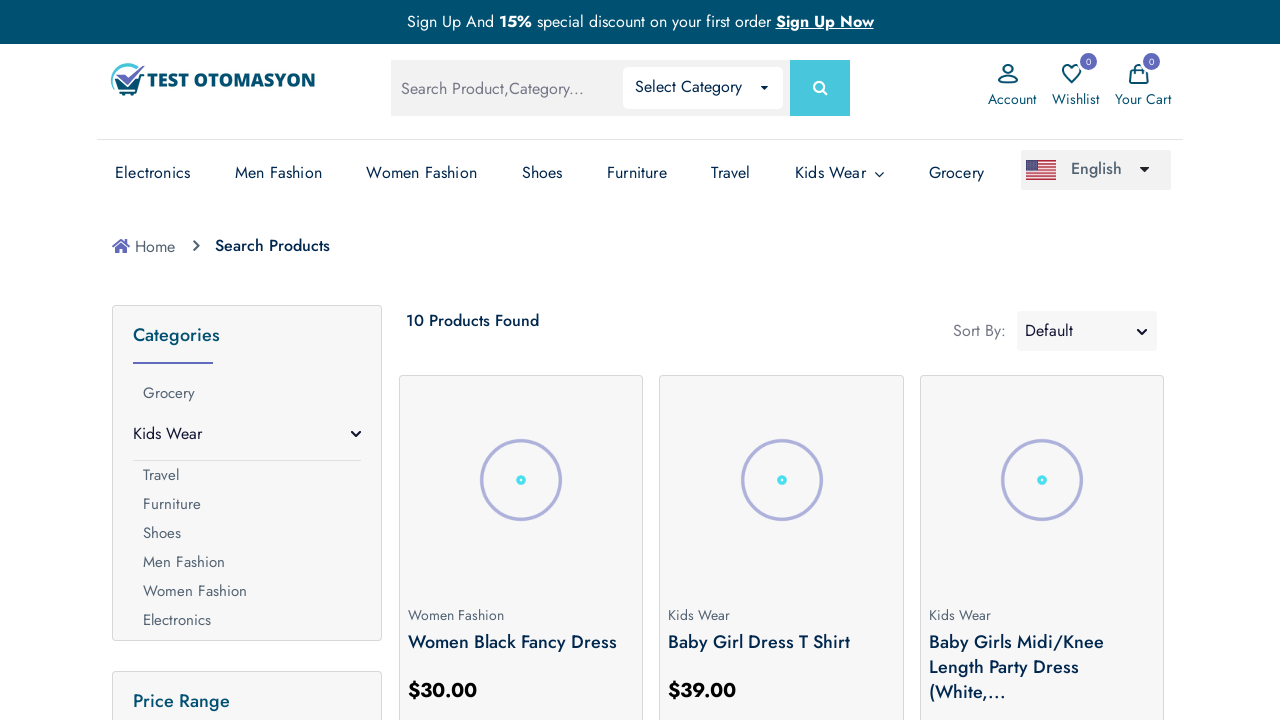

Verified that products were found in search results
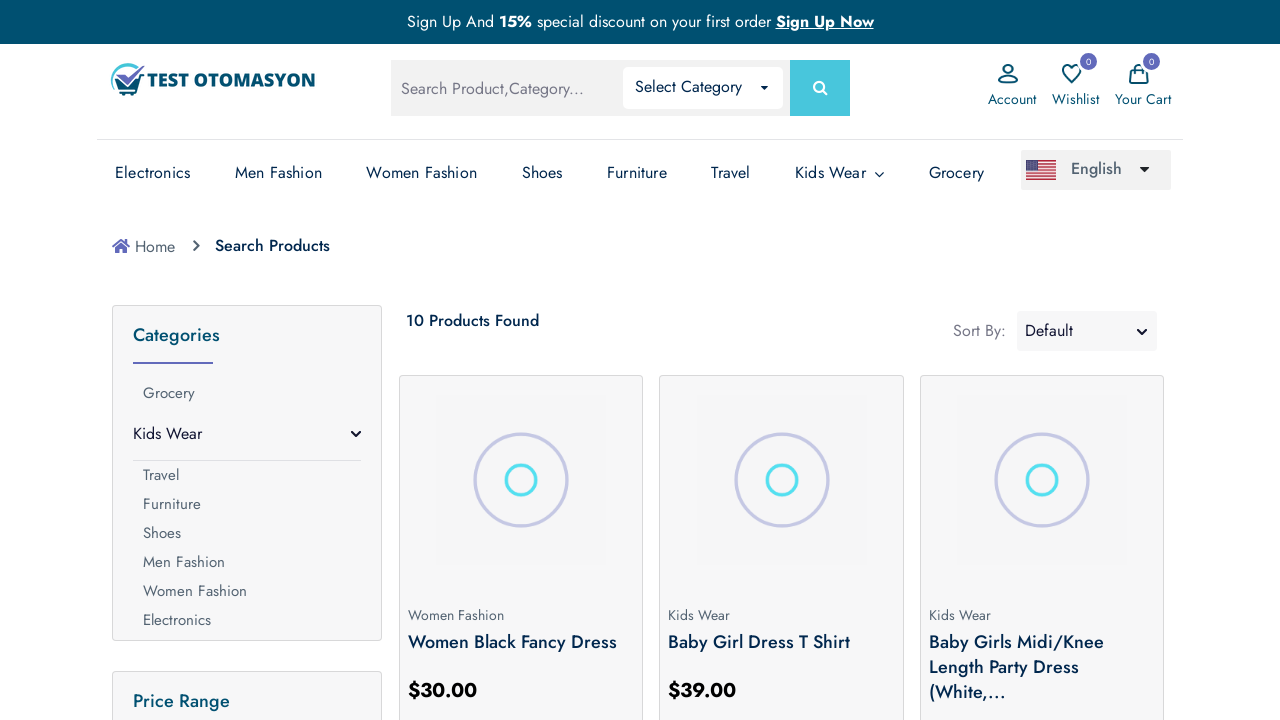

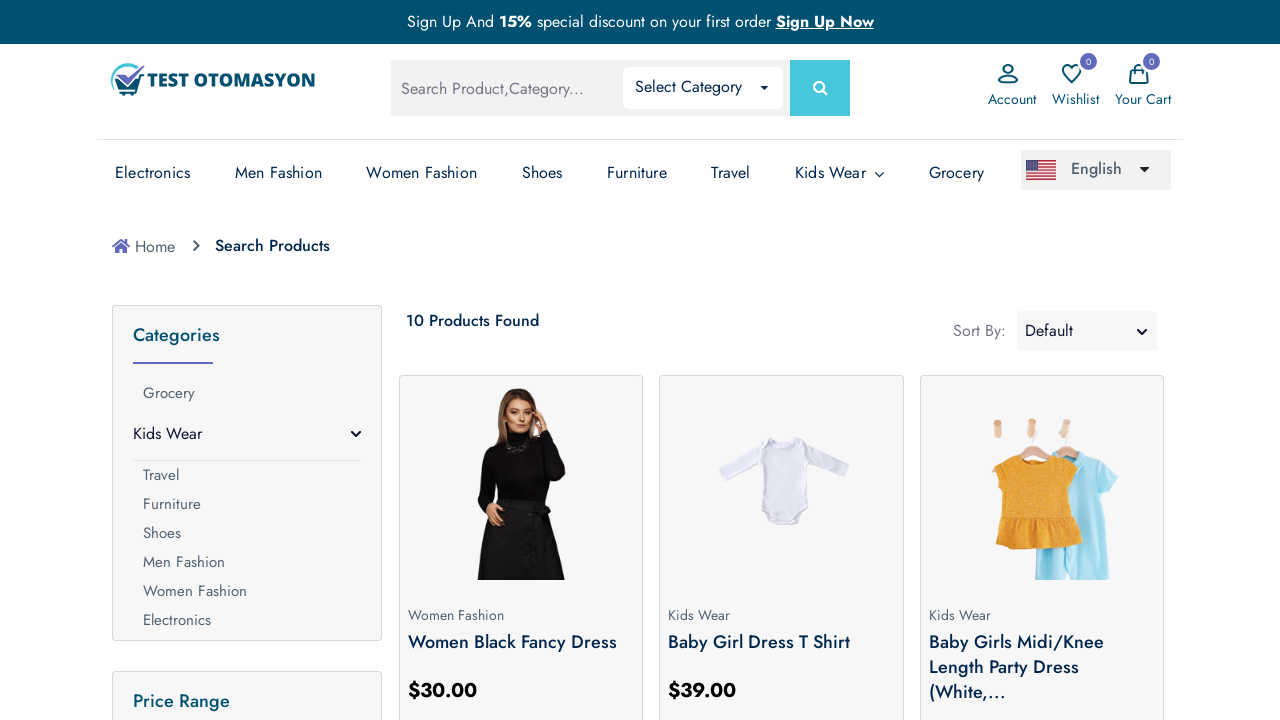